Tests theme switching functionality by clicking dark mode and light mode buttons and verifying the appropriate button visibility changes.

Starting URL: https://todoist.devgossips.vercel.app/

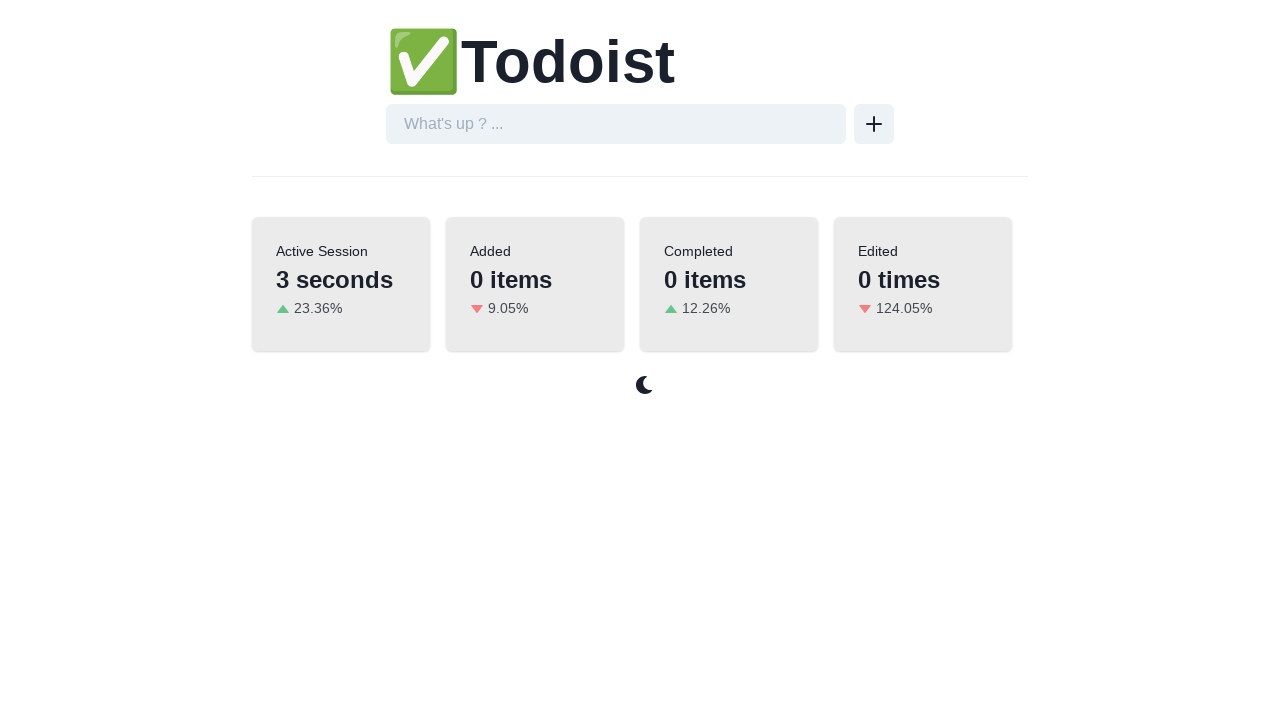

Created locators for dark mode and light mode buttons
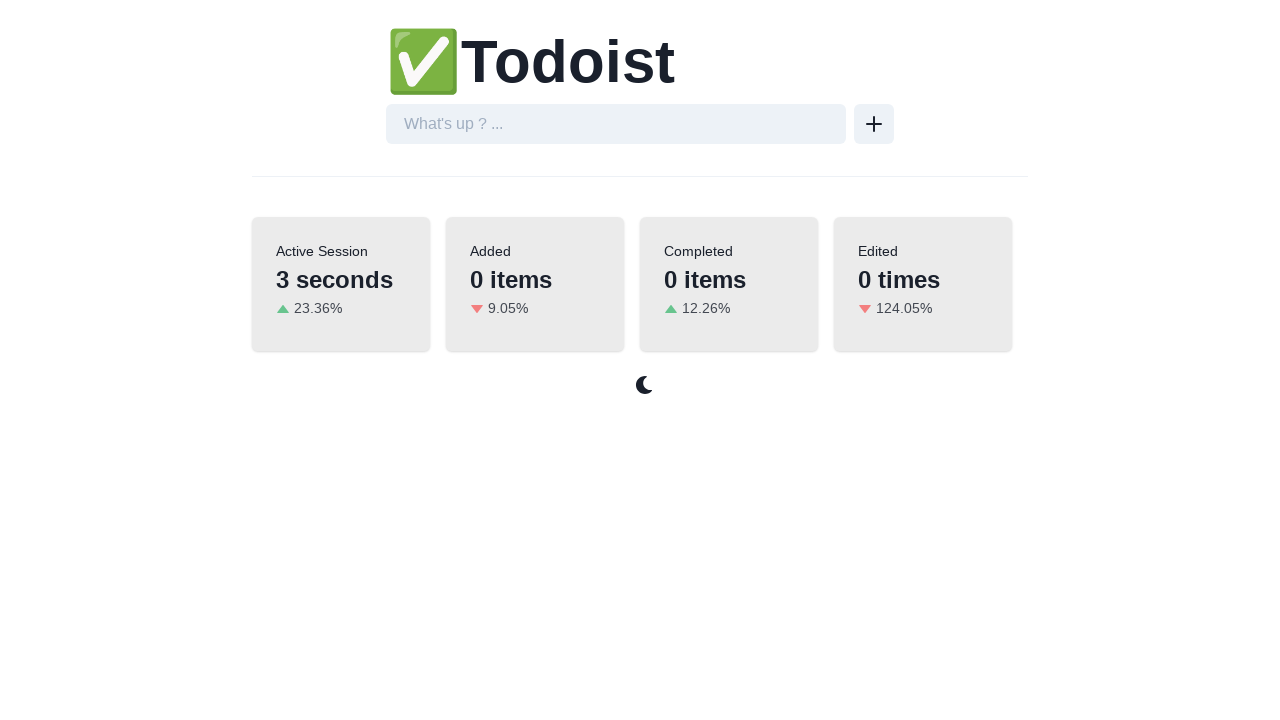

Dark mode button is visible, indicating light mode is active
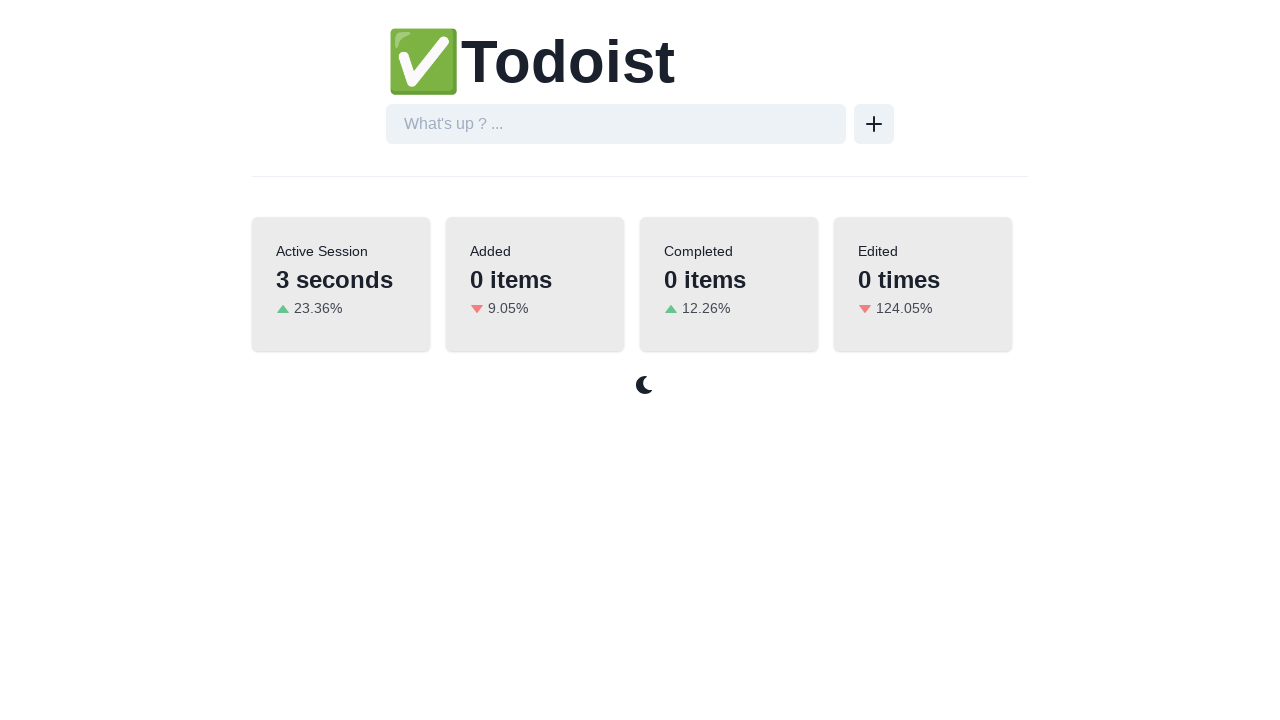

Clicked dark mode button to switch to dark theme at (644, 385) on xpath=//button[@aria-label='Switch to dark mode']
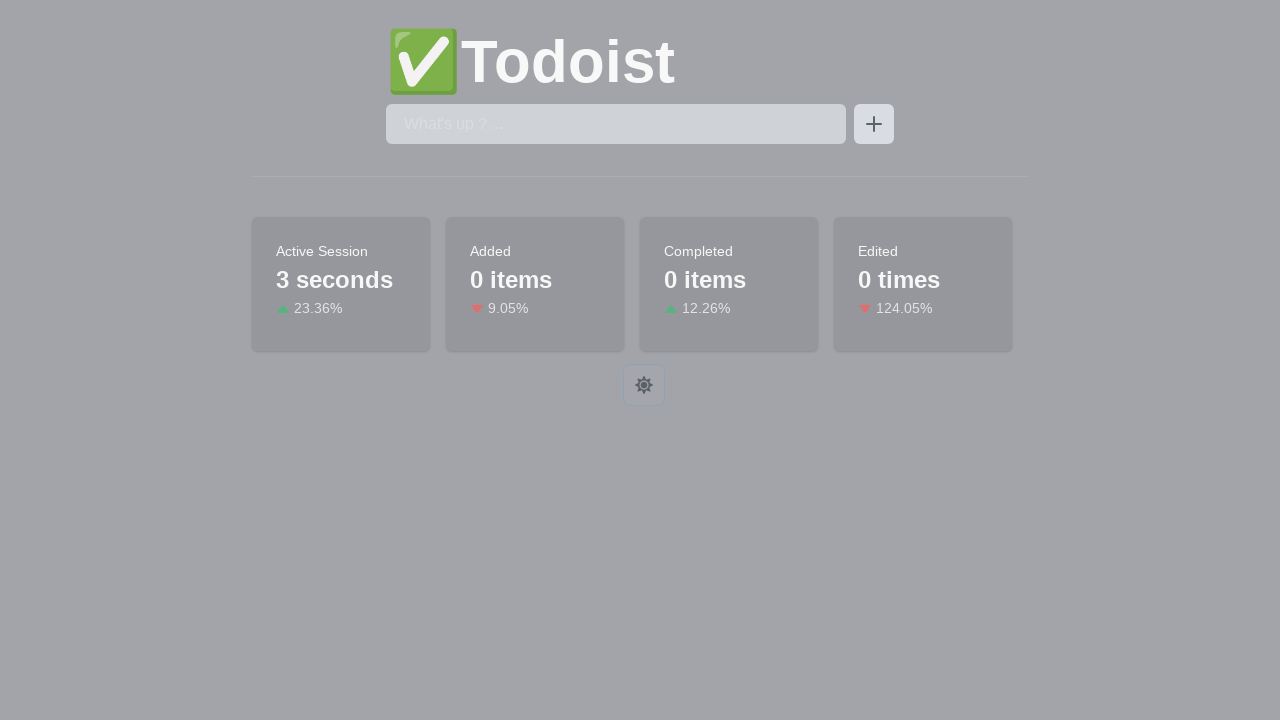

Light mode button became visible after switching to dark theme
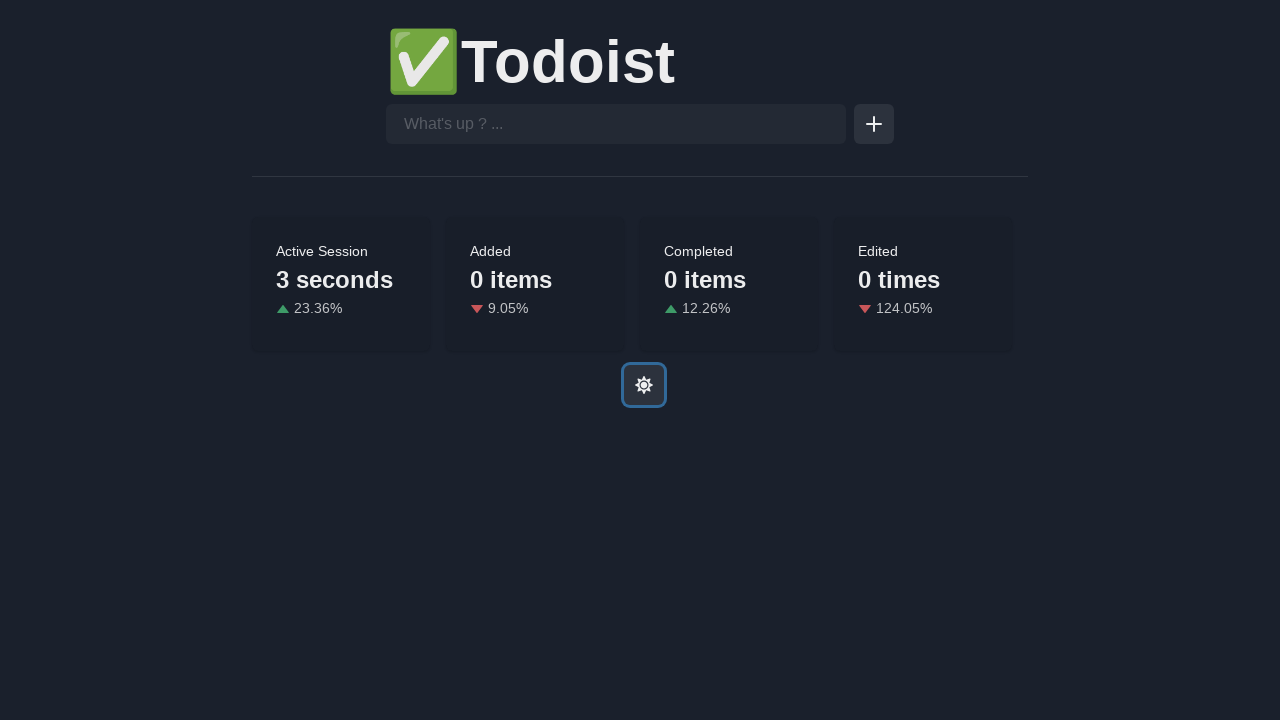

Clicked light mode button to switch back to light theme at (644, 385) on xpath=//button[@aria-label='Switch to light mode']
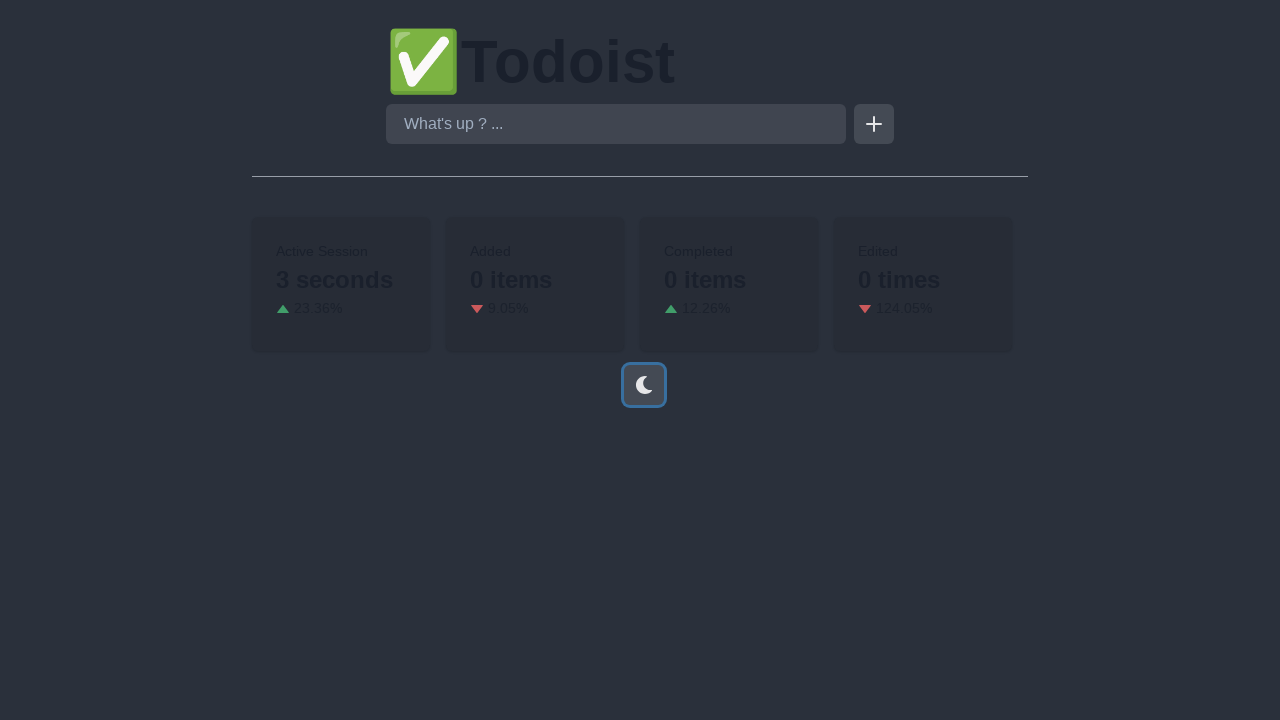

Dark mode button became visible after switching back to light theme
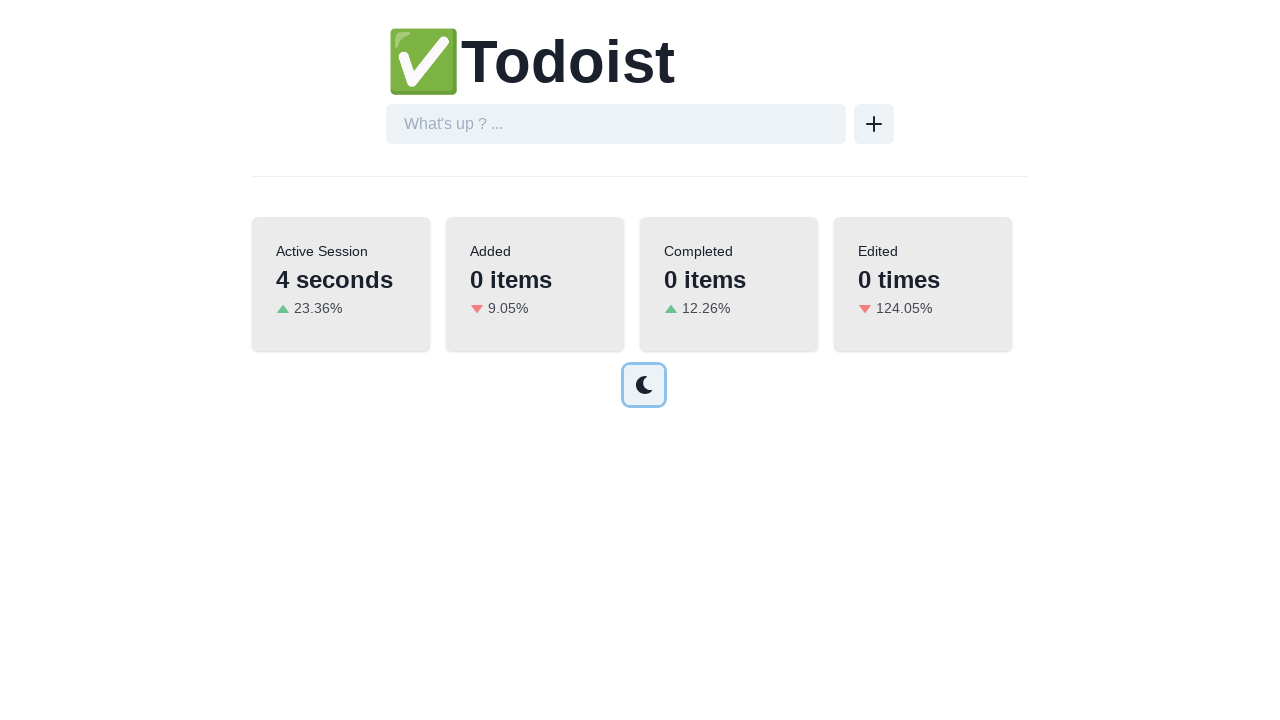

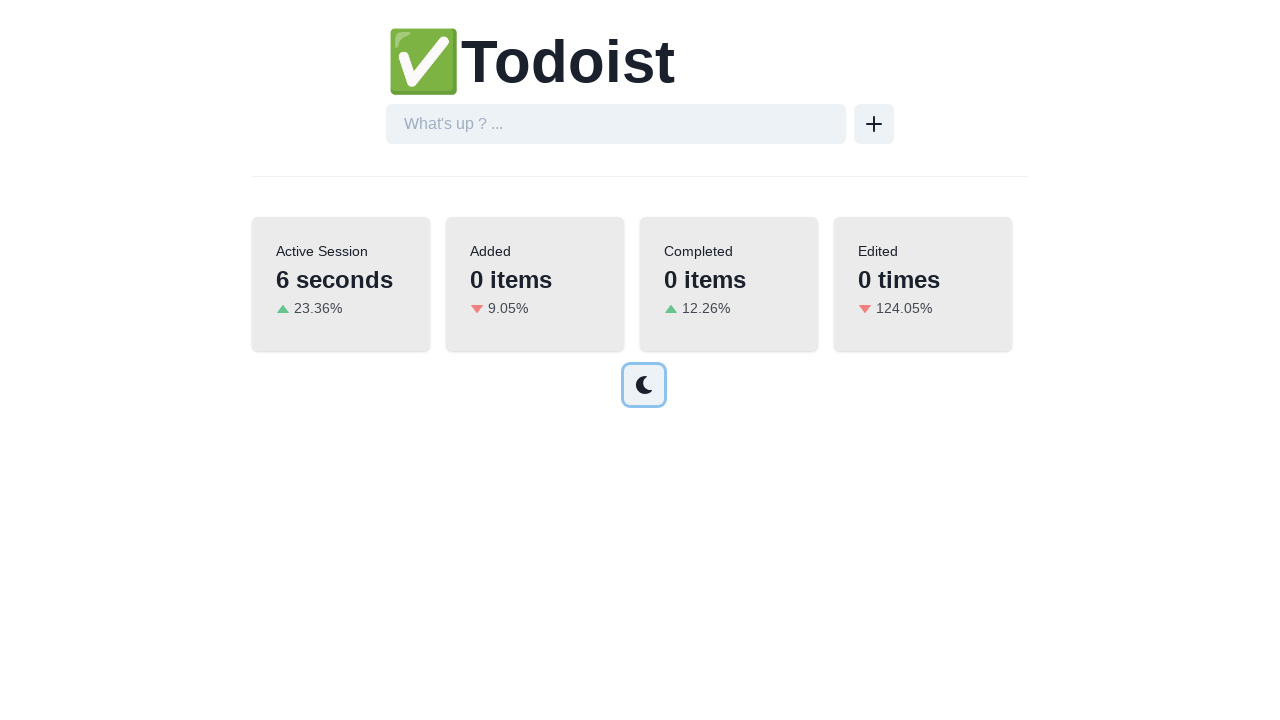